Tests the Add Customer functionality in XYZ Bank demo application by navigating to Bank Manager section, clicking Add Customer, filling in customer details (firstname, lastname, postcode), and submitting the form.

Starting URL: https://www.globalsqa.com/angularJs-protractor/BankingProject/#/login

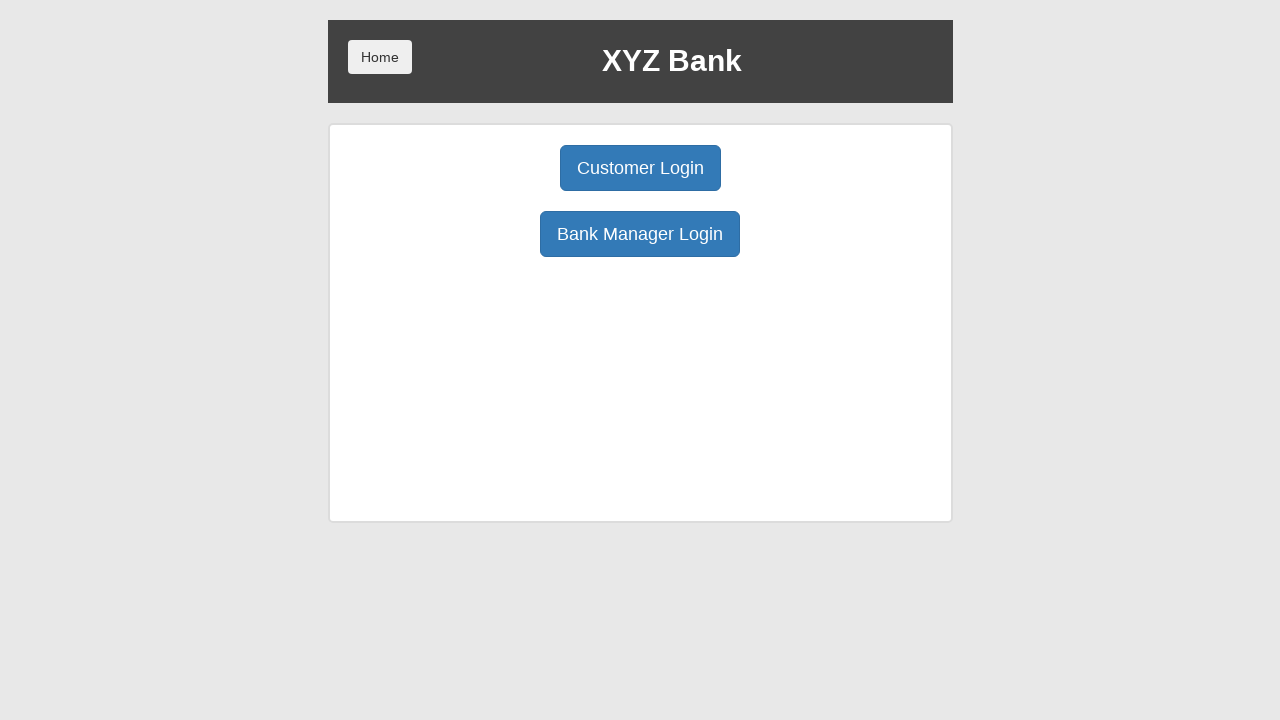

Clicked Bank Manager Login button at (640, 234) on button:has-text('Bank Manager Login')
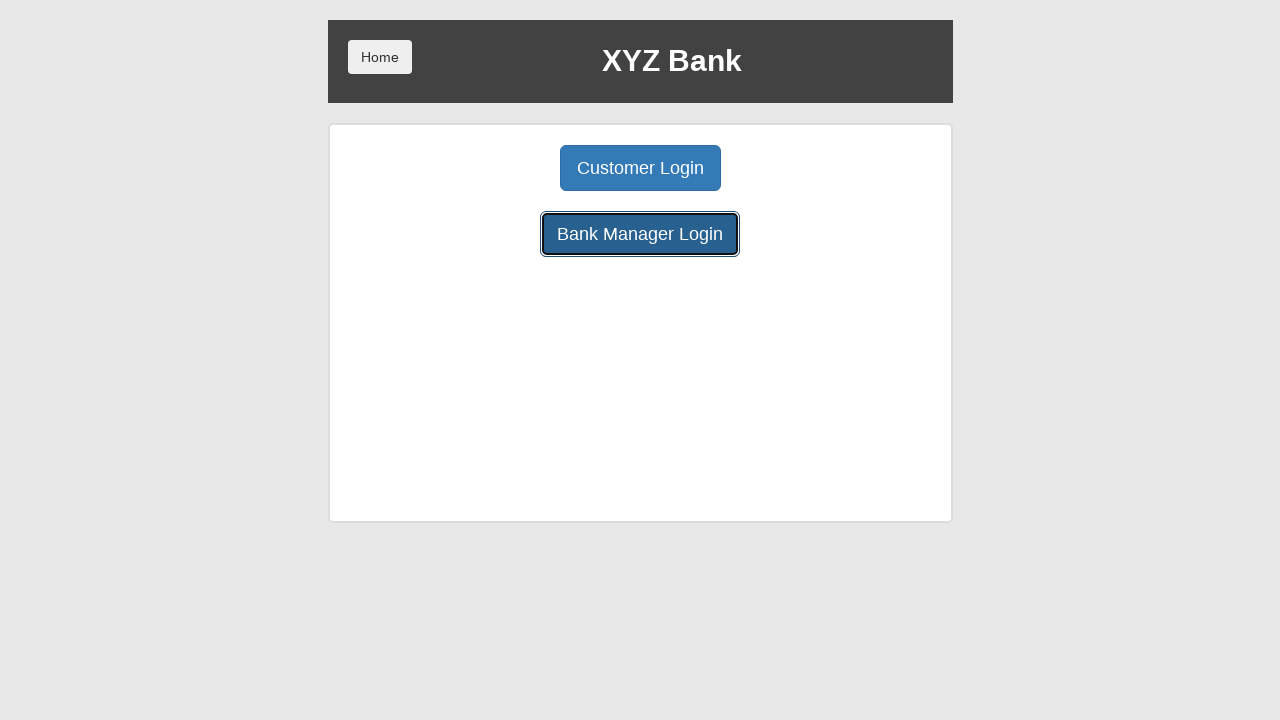

Clicked Add Customer button at (502, 168) on button:has-text('Add Customer')
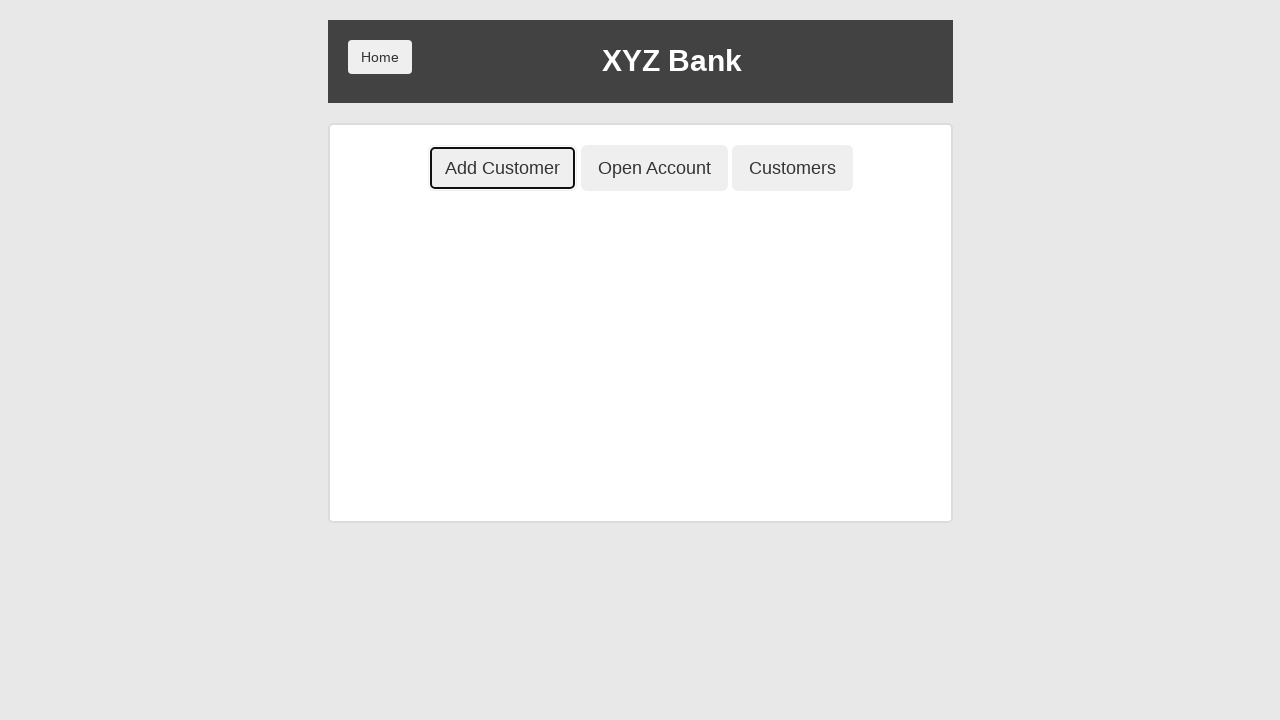

Customer form loaded and First Name field is visible
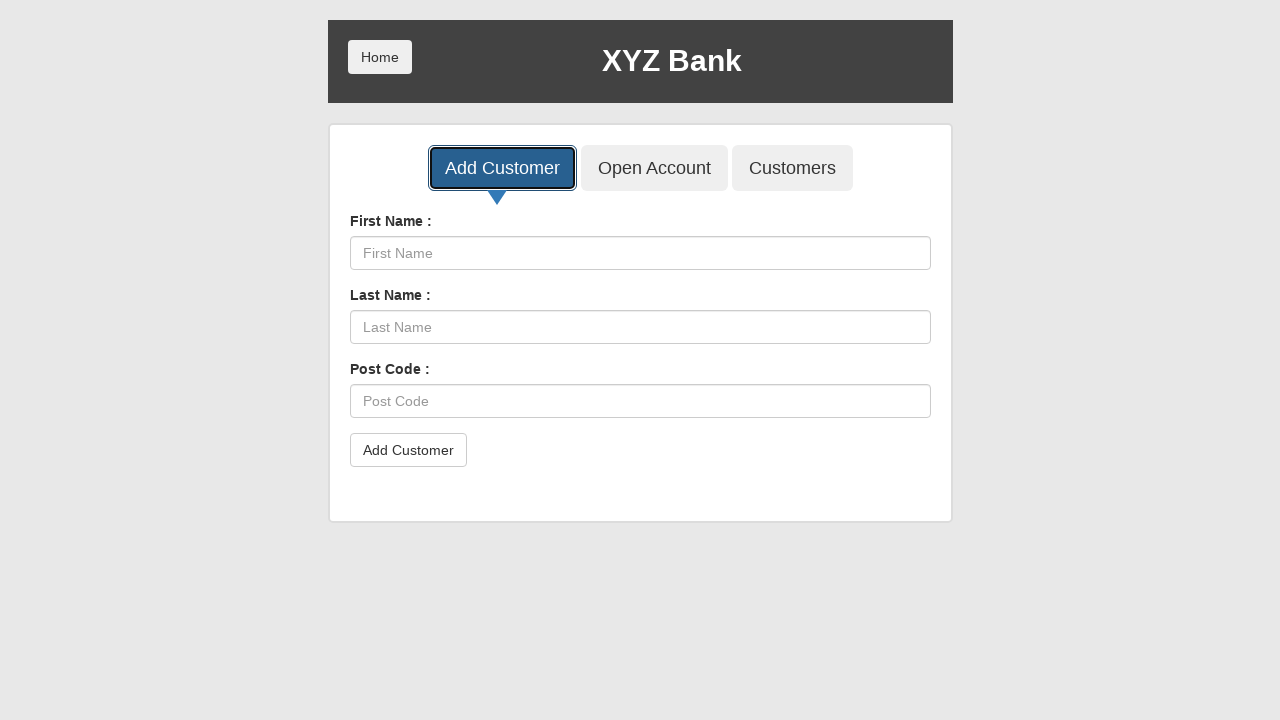

Filled First Name field with 'Marcus' on input[placeholder='First Name']
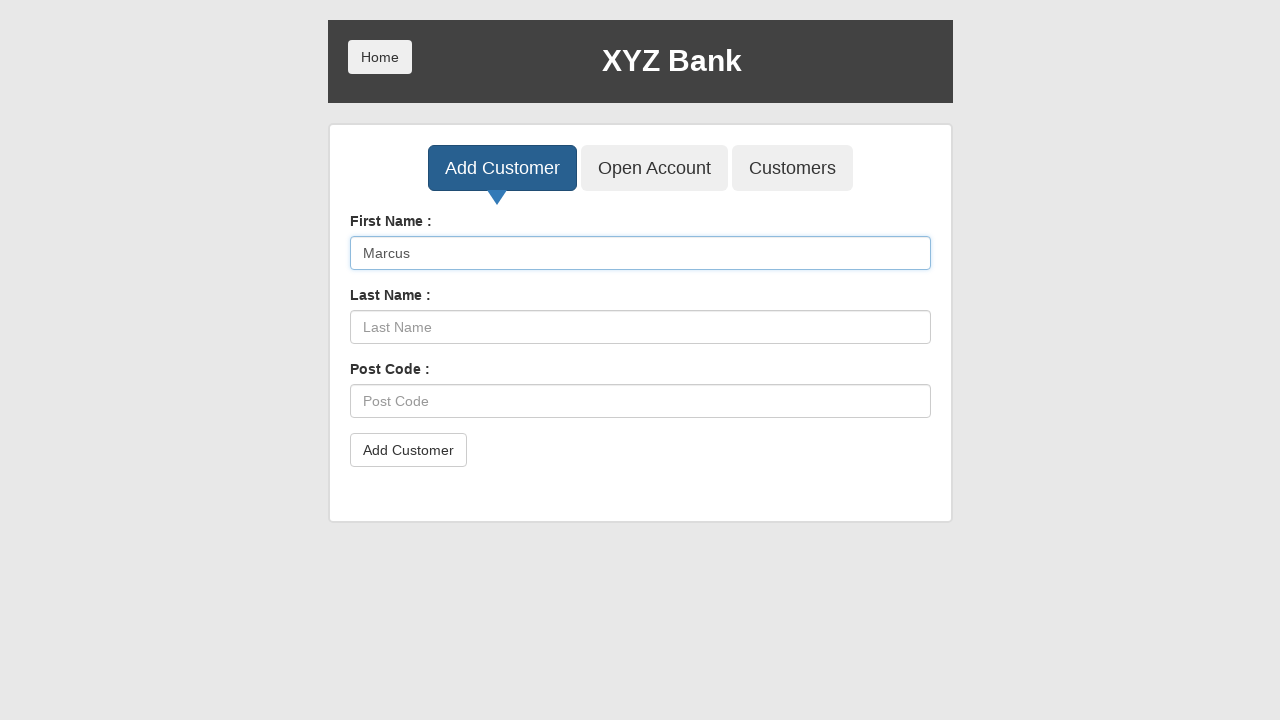

Filled Last Name field with 'Johnson' on input[placeholder='Last Name']
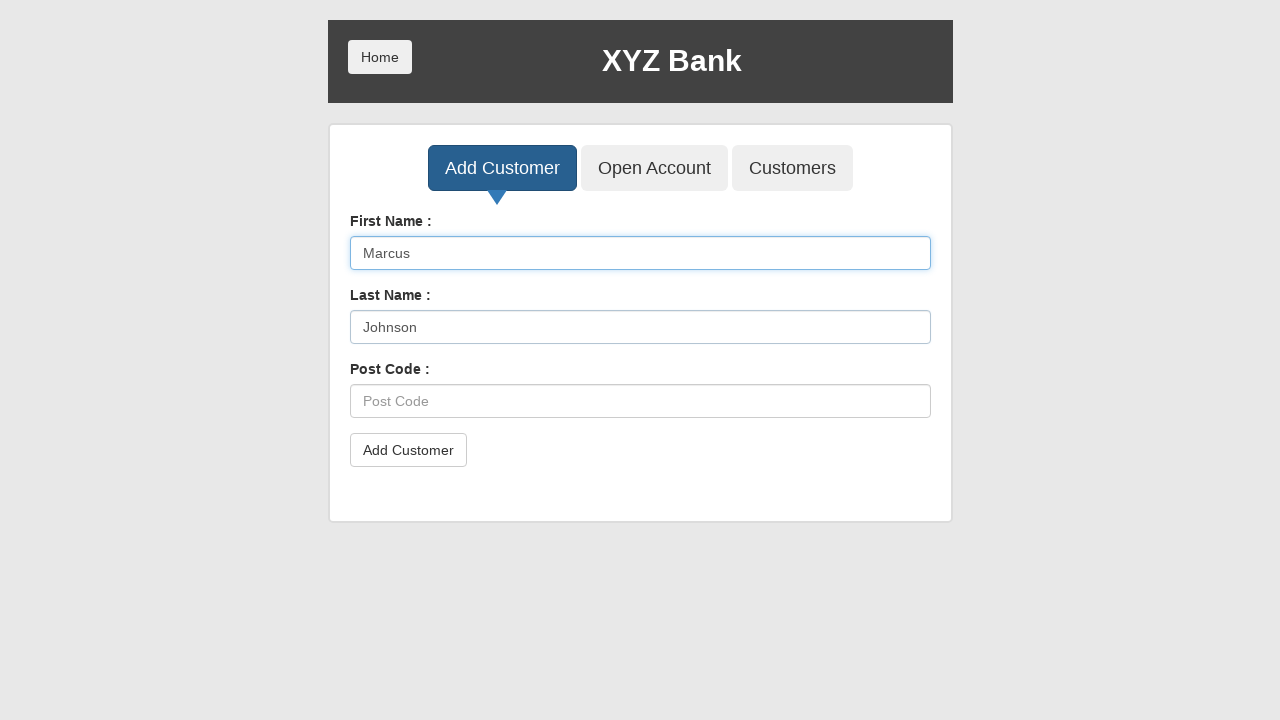

Filled Post Code field with '75432' on input[placeholder='Post Code']
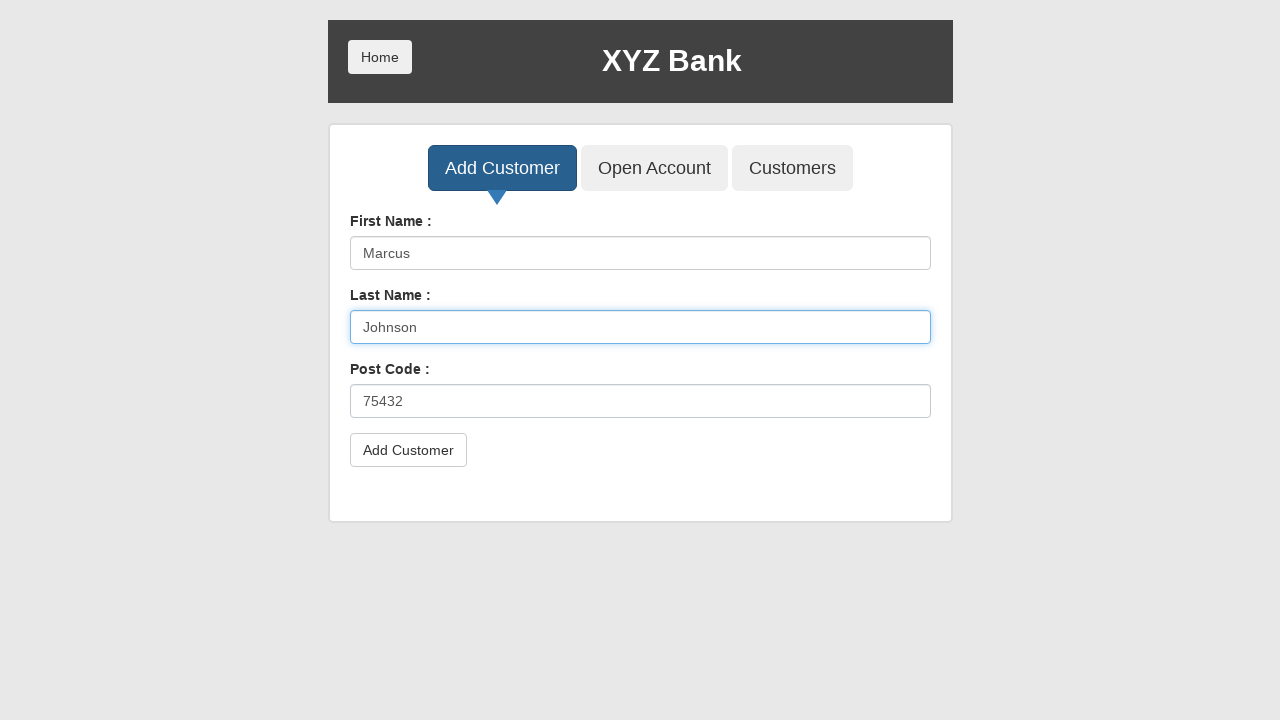

Clicked Add Customer submit button at (408, 450) on button[type='submit']:has-text('Add Customer')
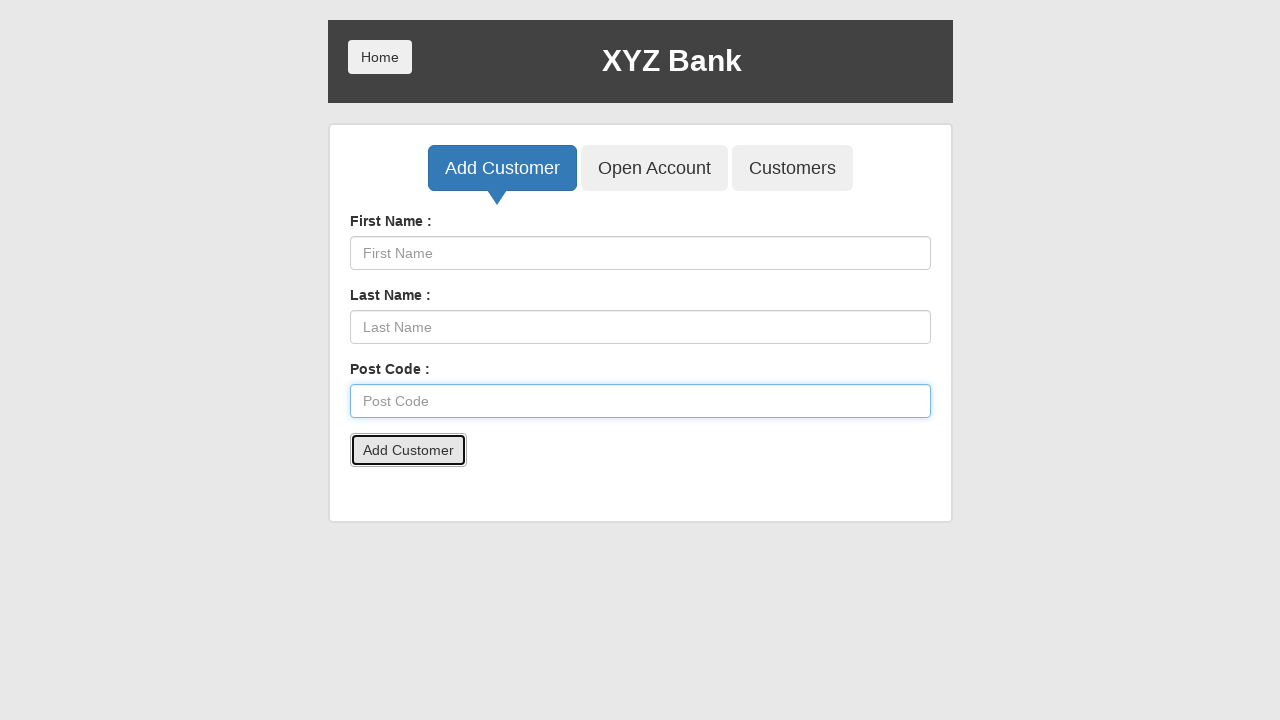

Accepted success alert dialog
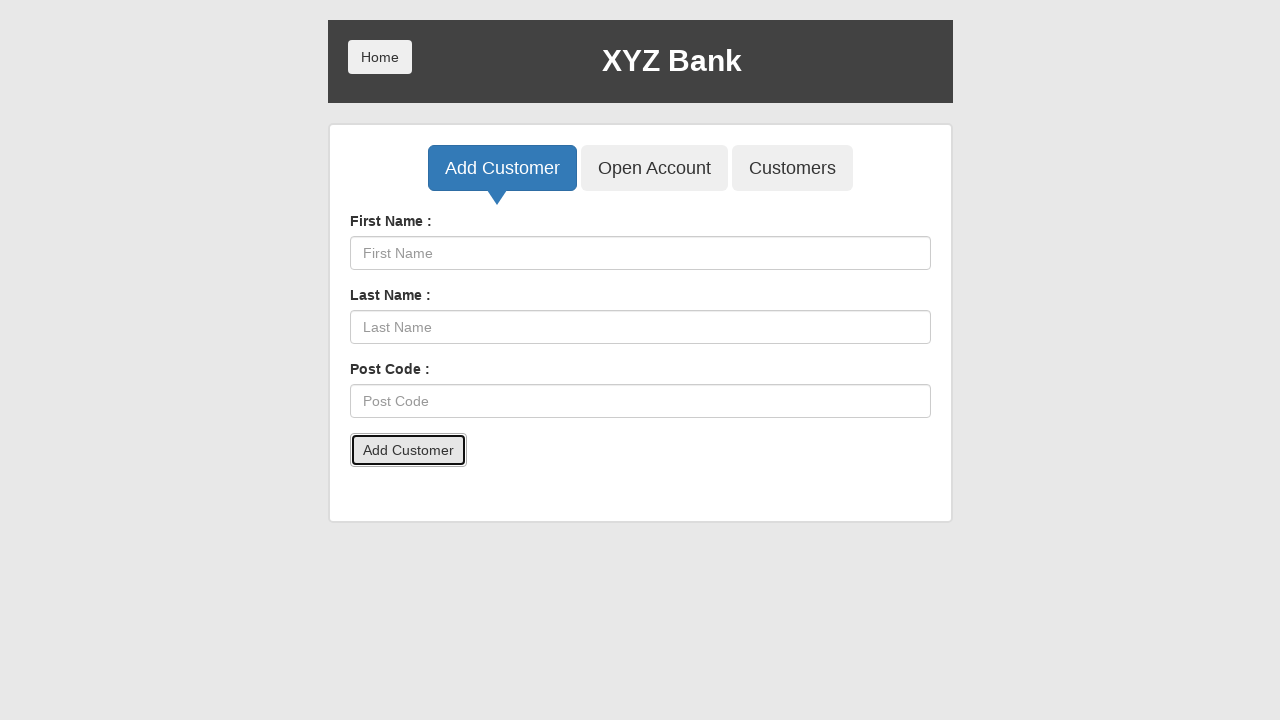

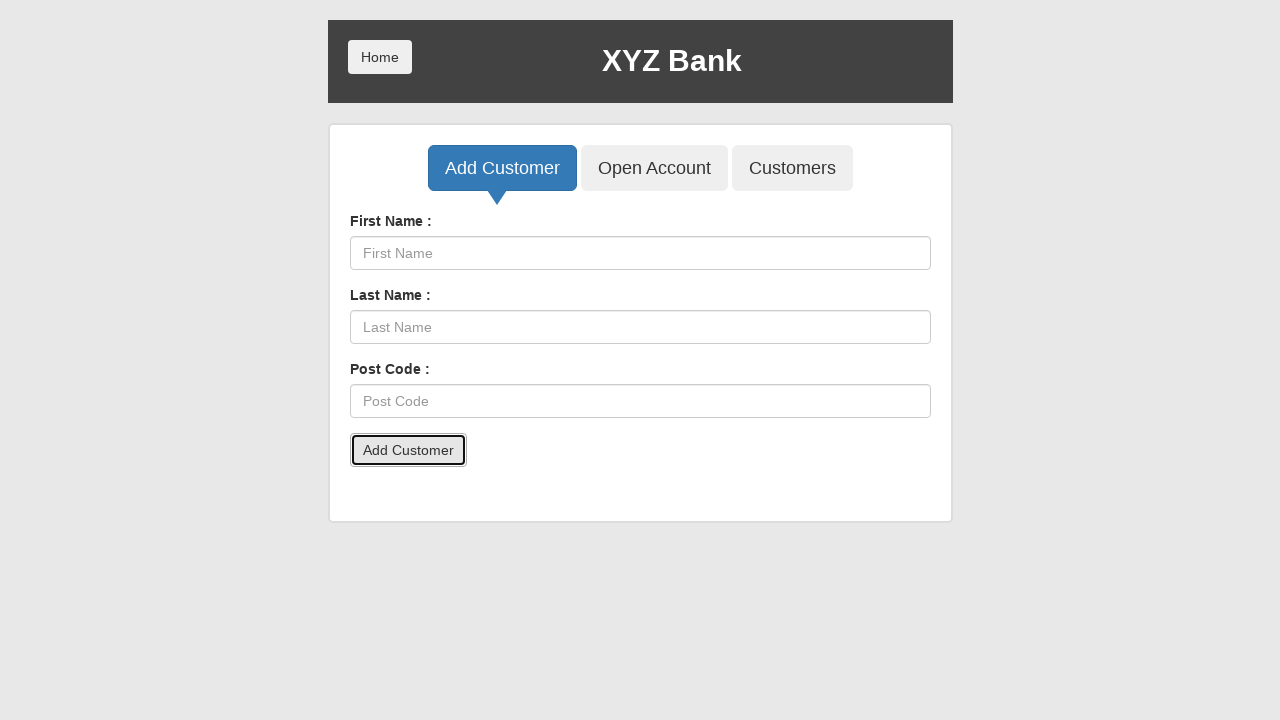